Tests JavaScript prompt alert functionality by navigating to the prompt alert tab, triggering the alert, entering text into the prompt, and accepting it.

Starting URL: https://demo.automationtesting.in/Alerts.html

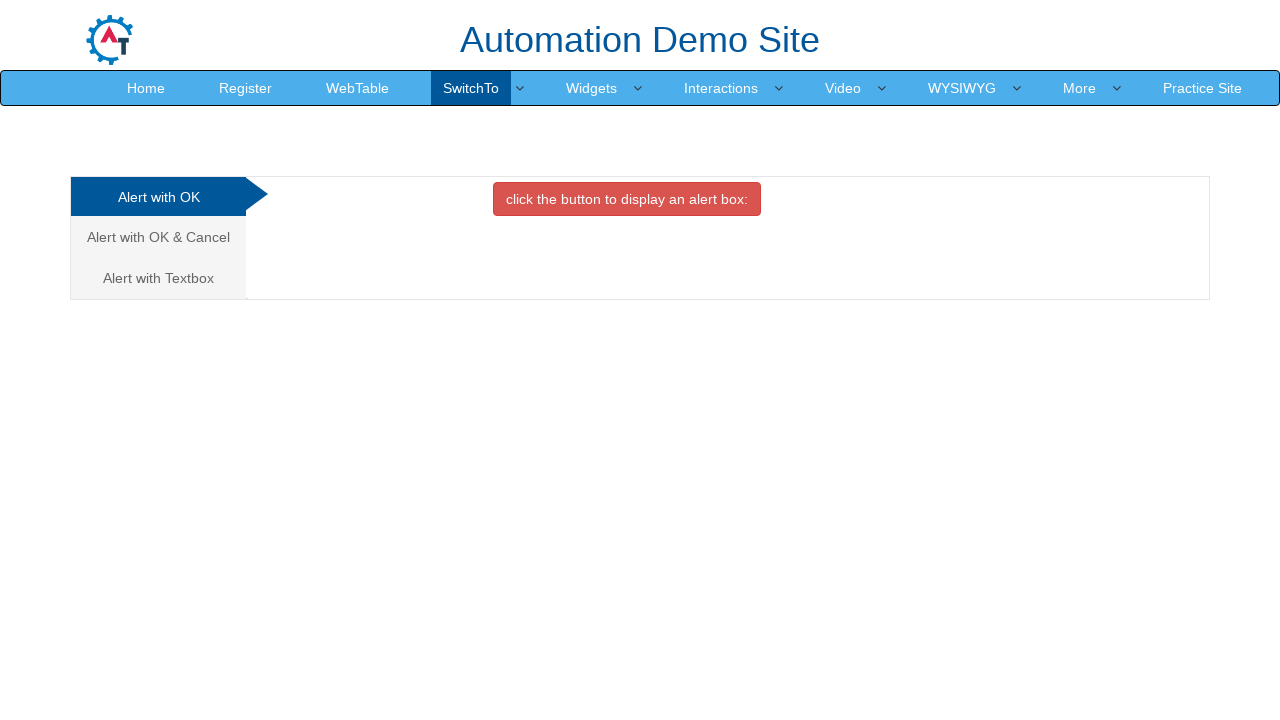

Clicked on the Prompt Alert tab (third tab) at (158, 278) on (//a[@class='analystic'])[3]
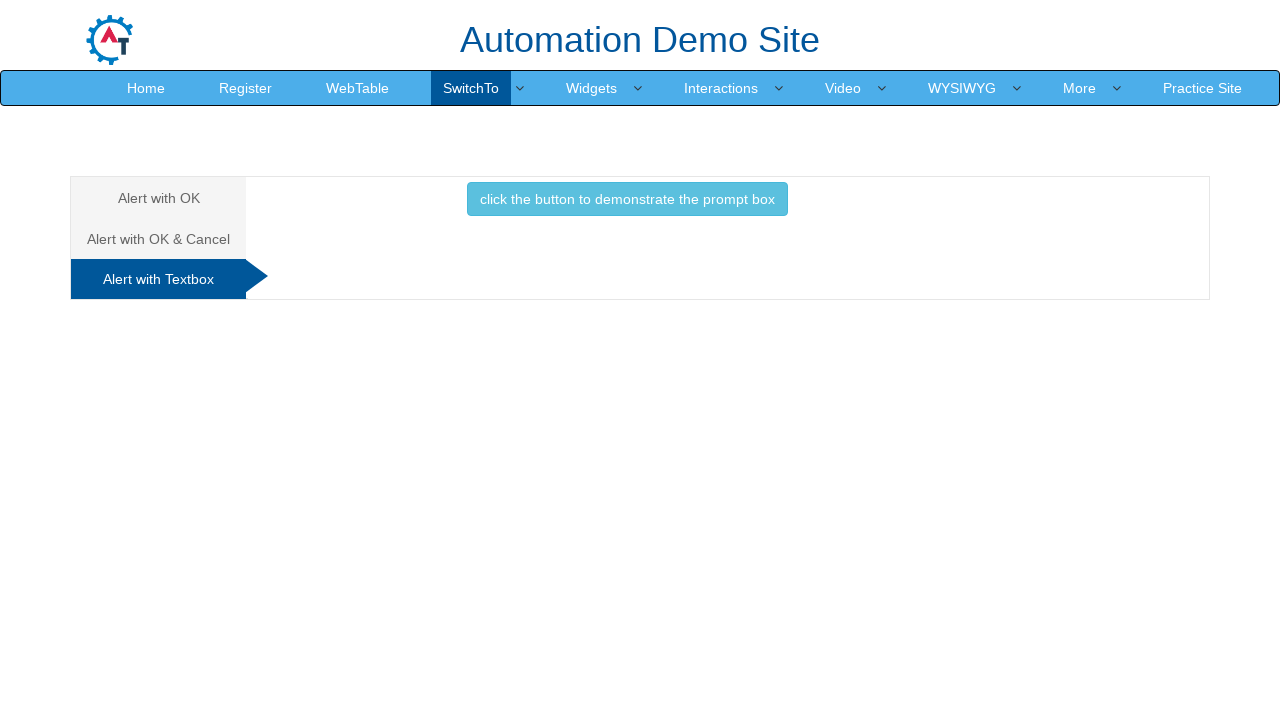

Clicked button to trigger prompt alert at (627, 199) on button.btn.btn-info
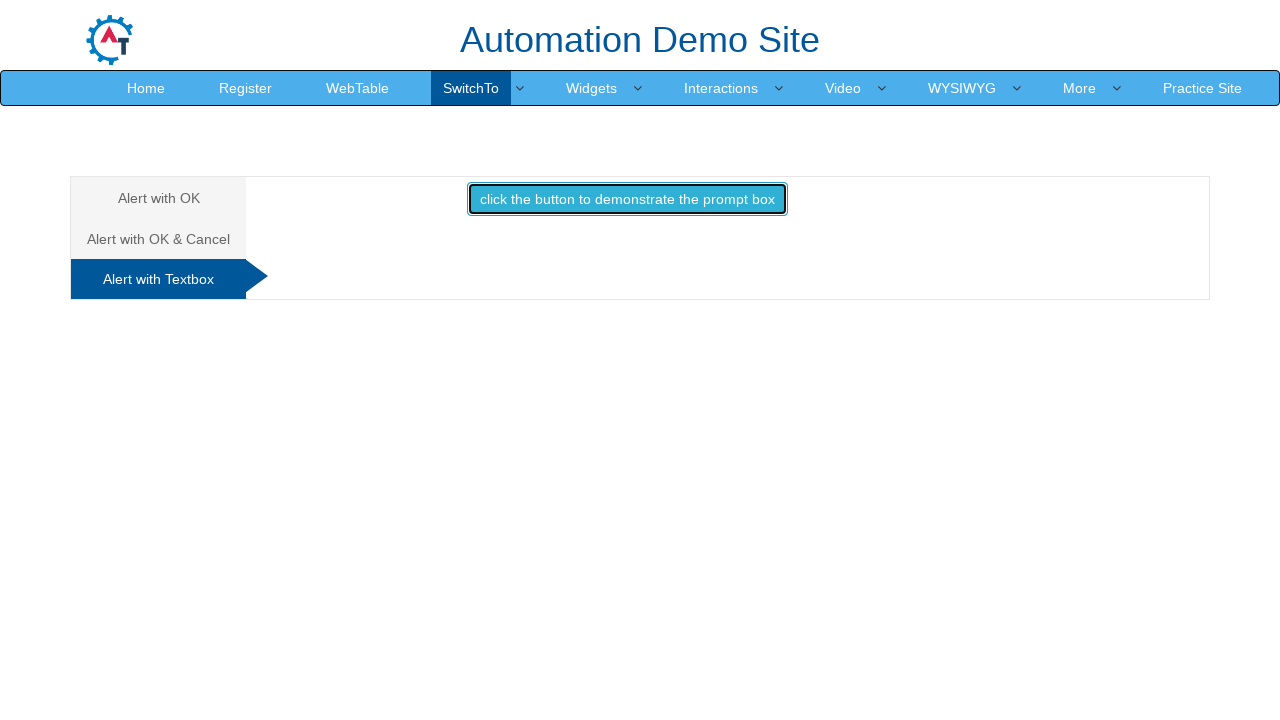

Set up dialog handler to accept prompt with text 'Java Selenium'
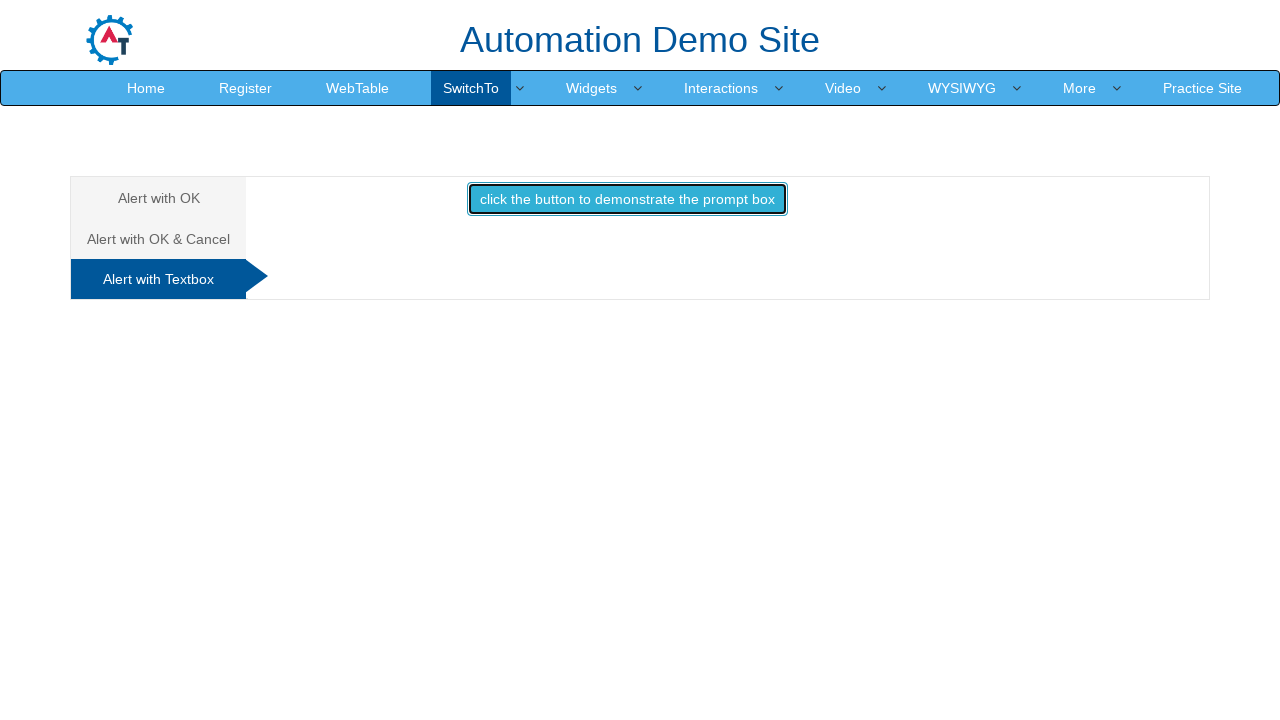

Clicked button again to trigger prompt alert and execute dialog handler at (627, 199) on button.btn.btn-info
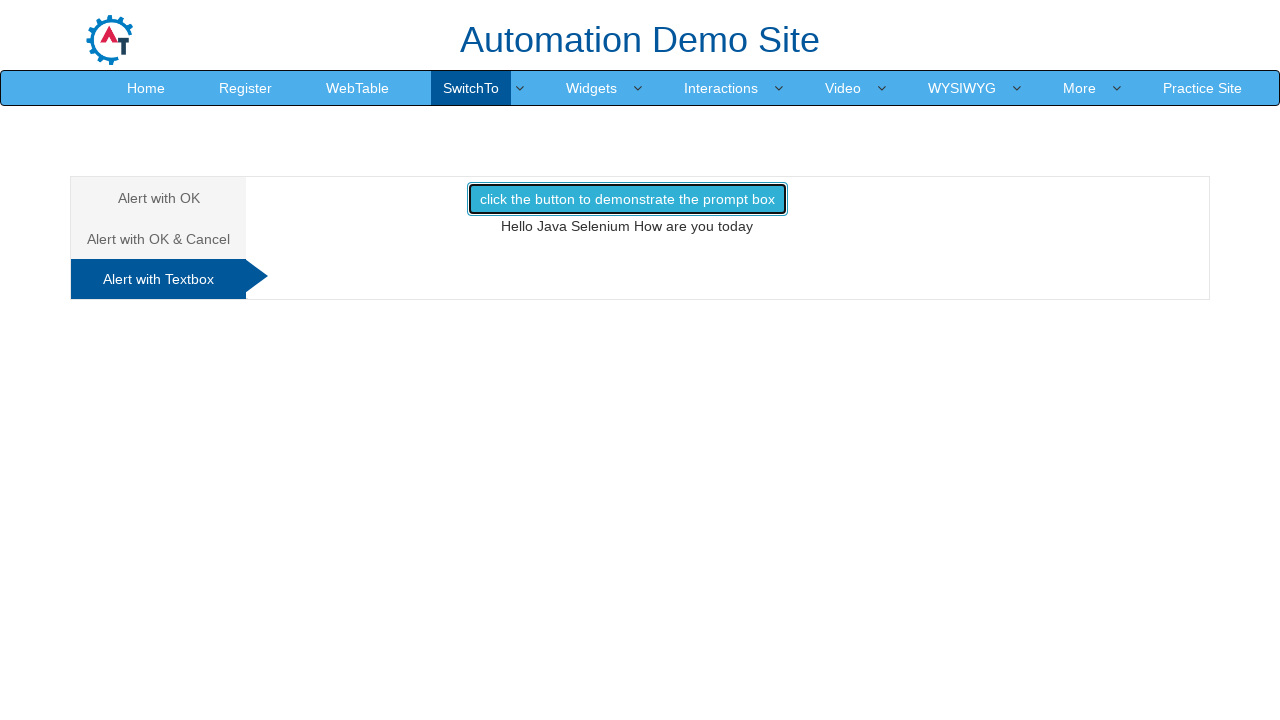

Waited 500ms for prompt result to appear
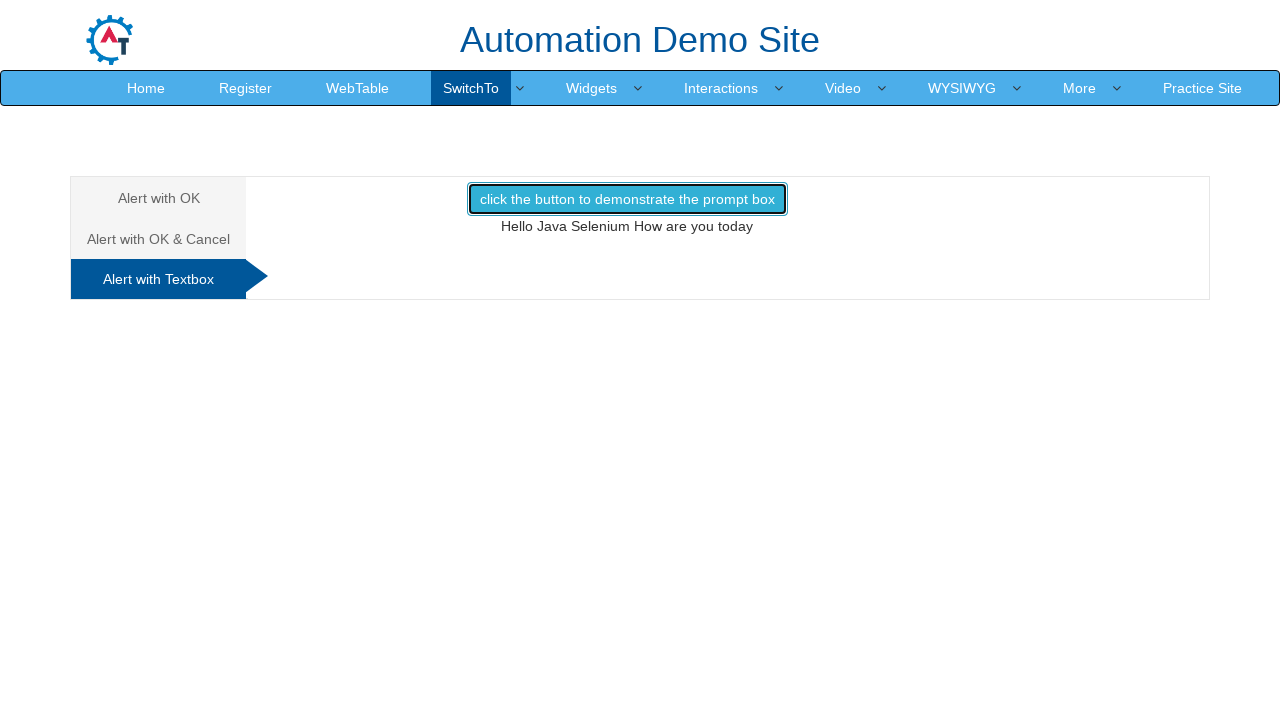

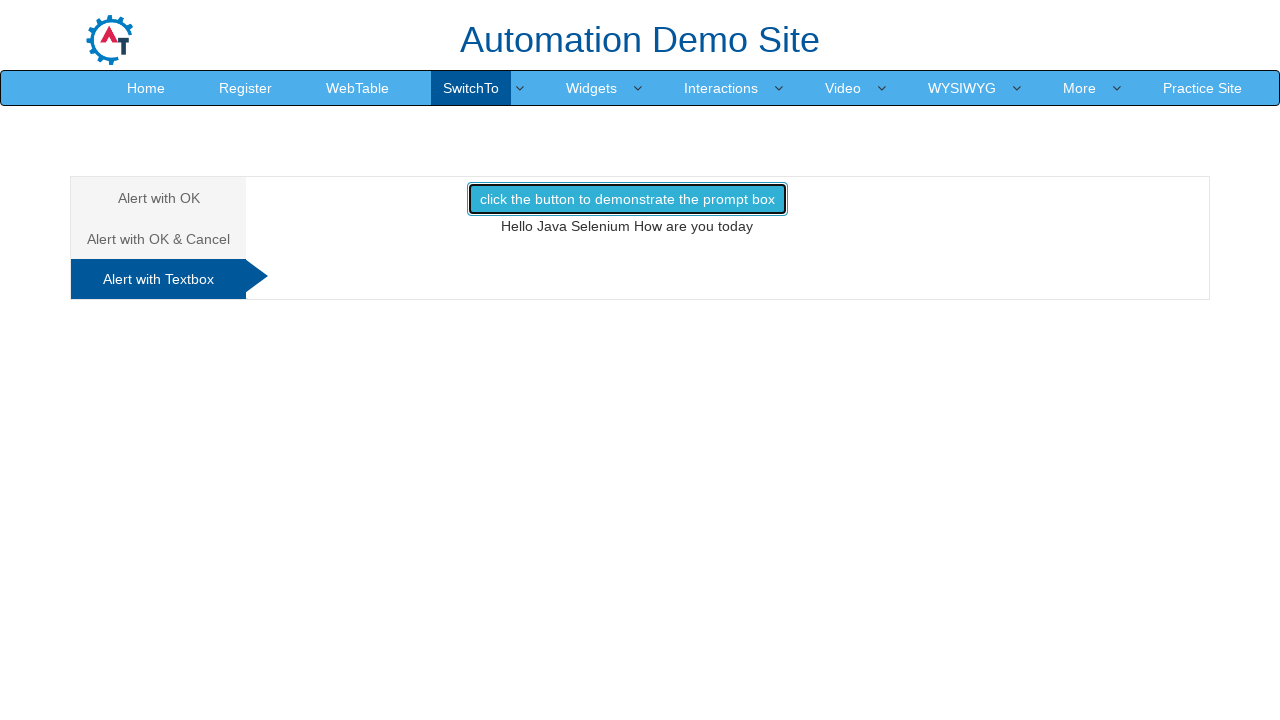